Tests JavaScript prompt alert handling by clicking a button to trigger a prompt, entering text into the prompt, and accepting it

Starting URL: https://v1.training-support.net/selenium/javascript-alerts

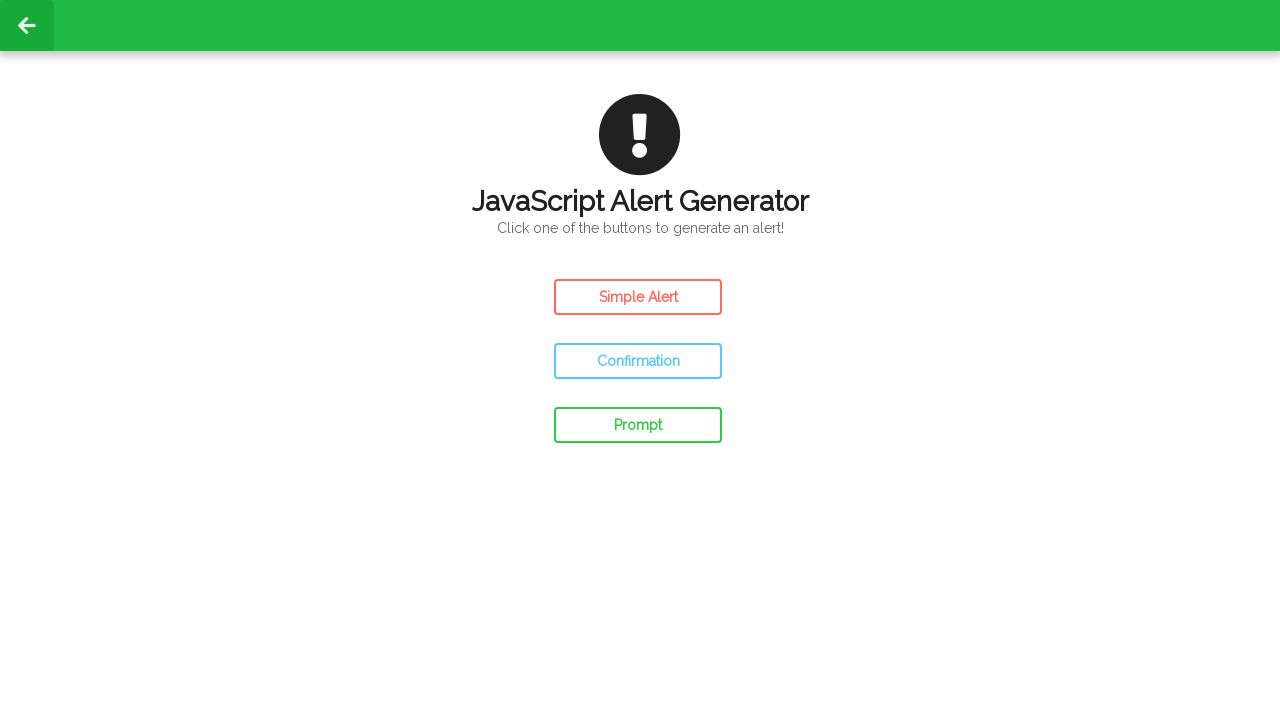

Clicked prompt button to trigger JavaScript prompt alert at (638, 425) on #prompt
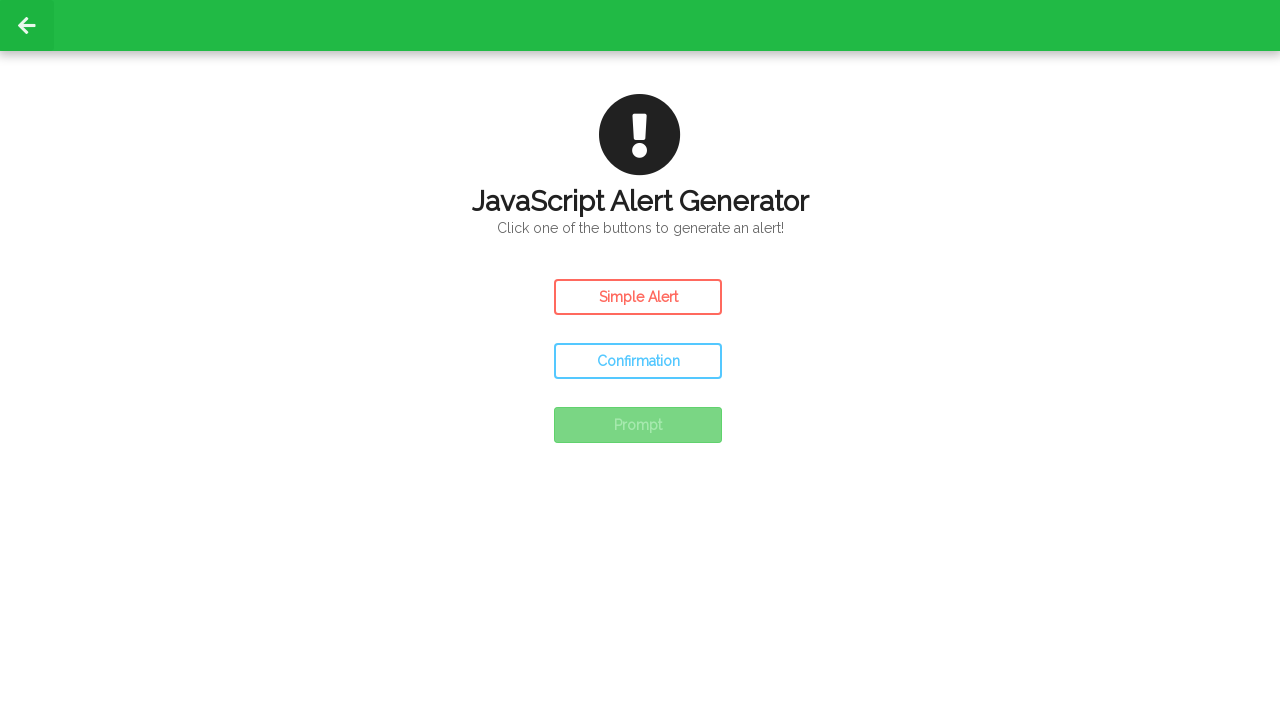

Set up dialog handler to accept prompt with 'Python' text
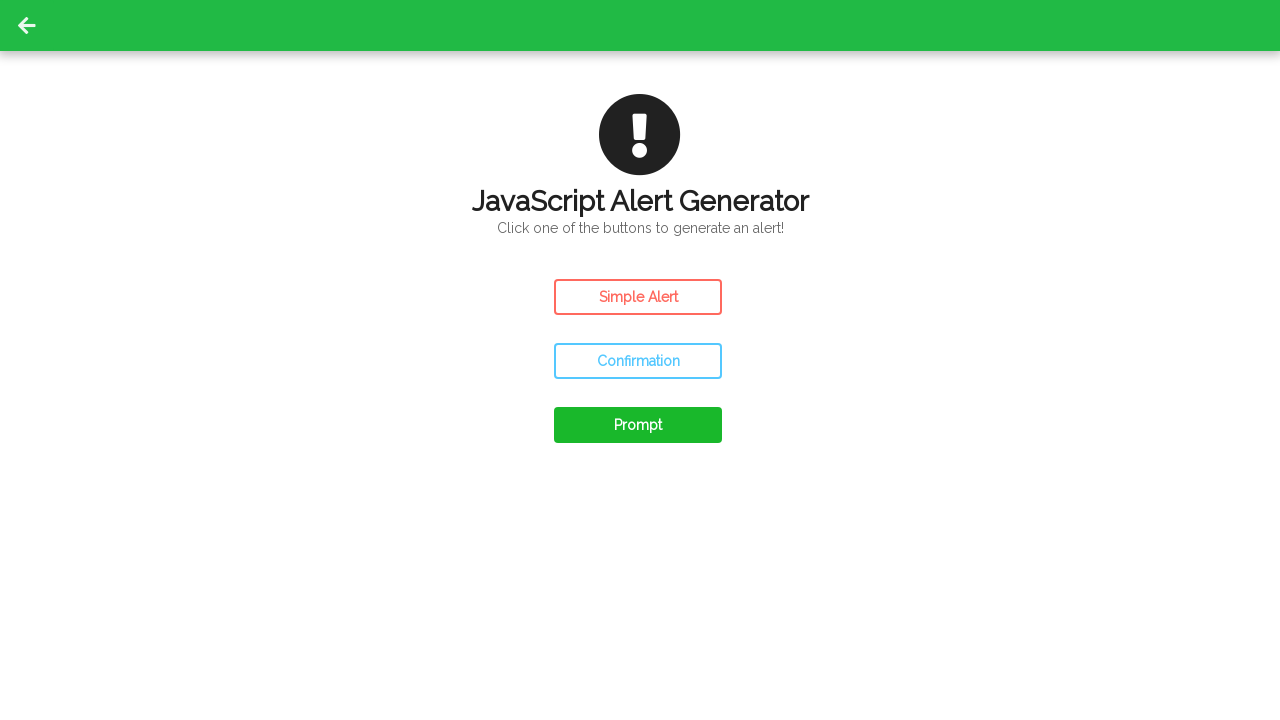

Clicked prompt button to trigger and handle the prompt dialog at (638, 425) on #prompt
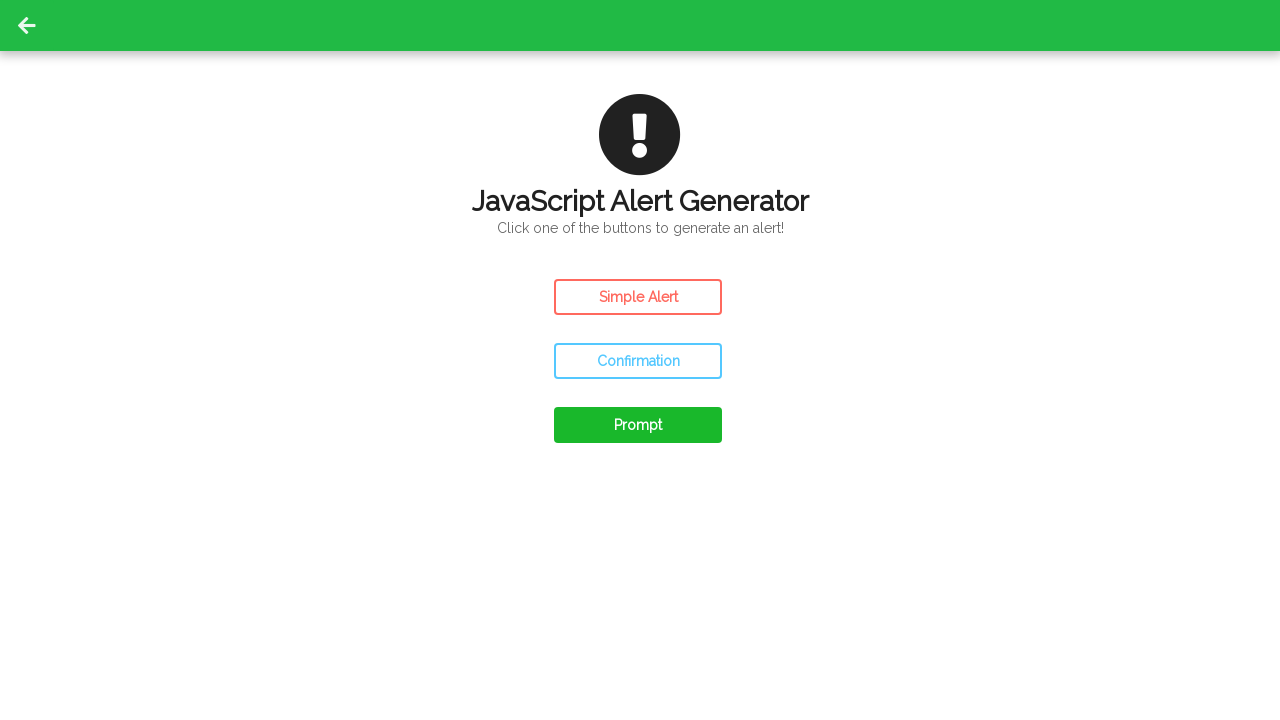

Waited 500ms for page to process alert response
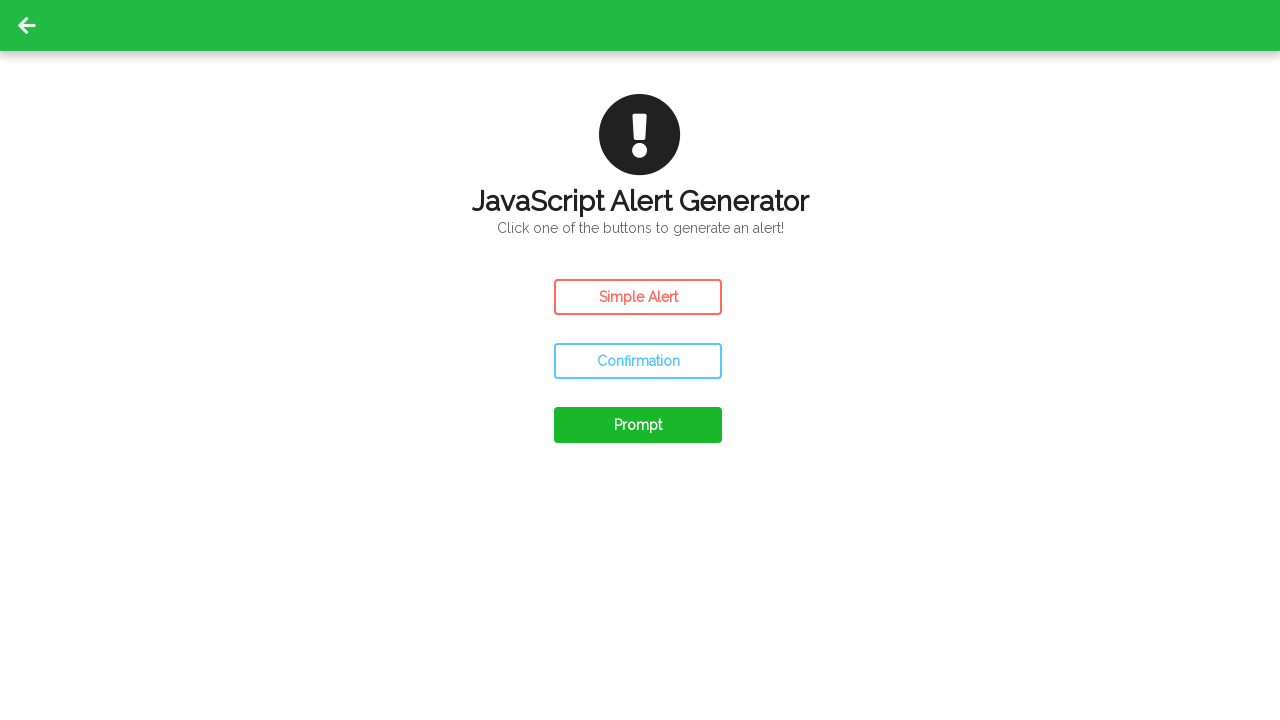

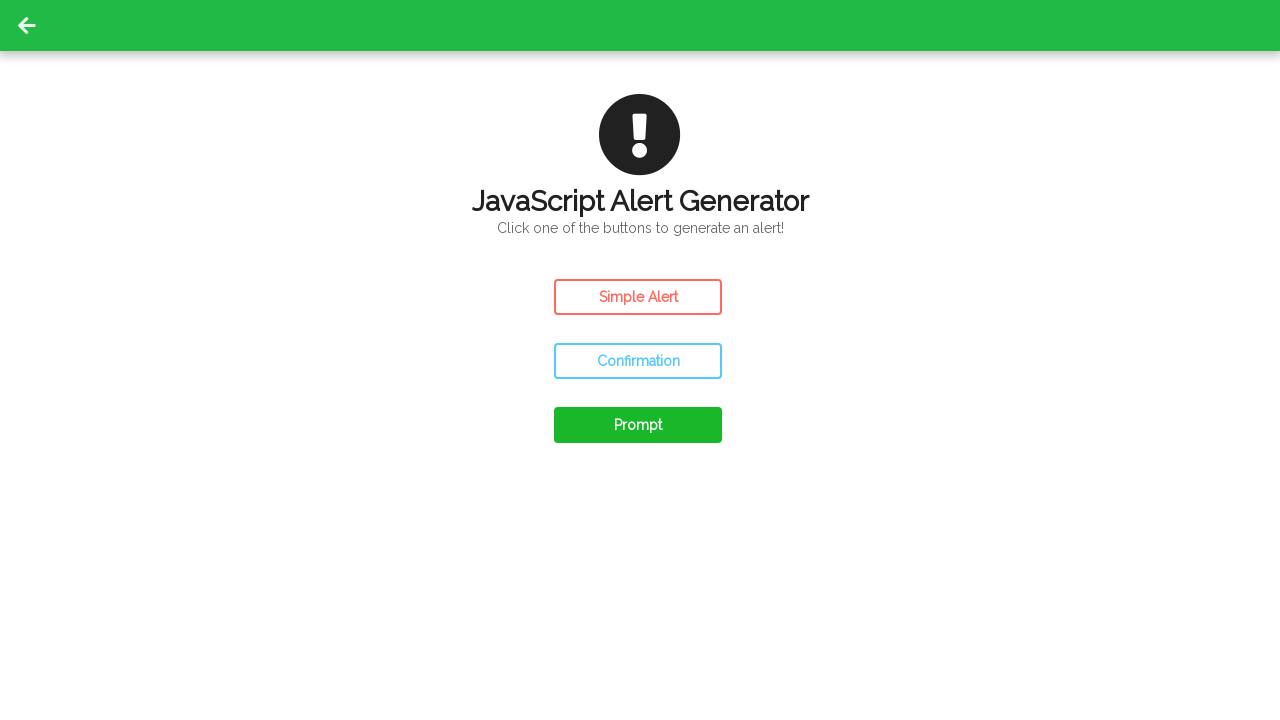